Tests the date picker calendar functionality by opening the date picker and selecting a specific date (February 25, 2023)

Starting URL: https://demoqa.com/date-picker

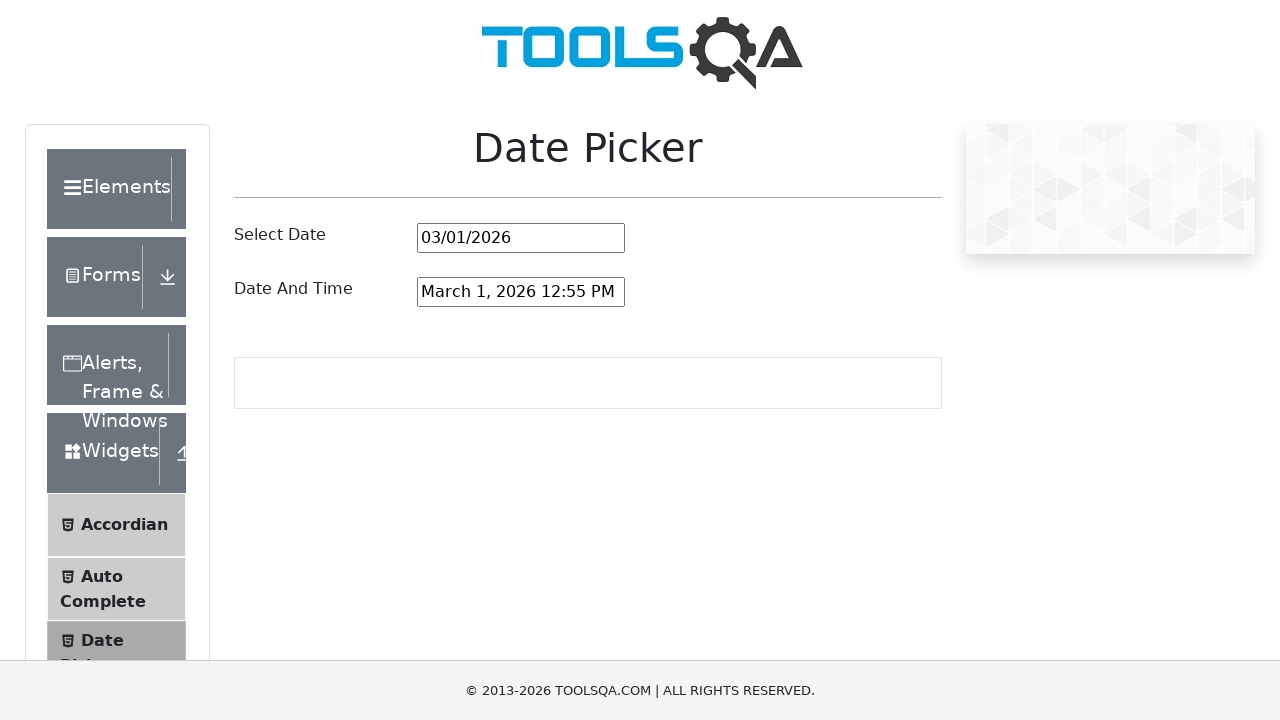

Clicked on date picker input to open calendar at (521, 238) on #datePickerMonthYearInput
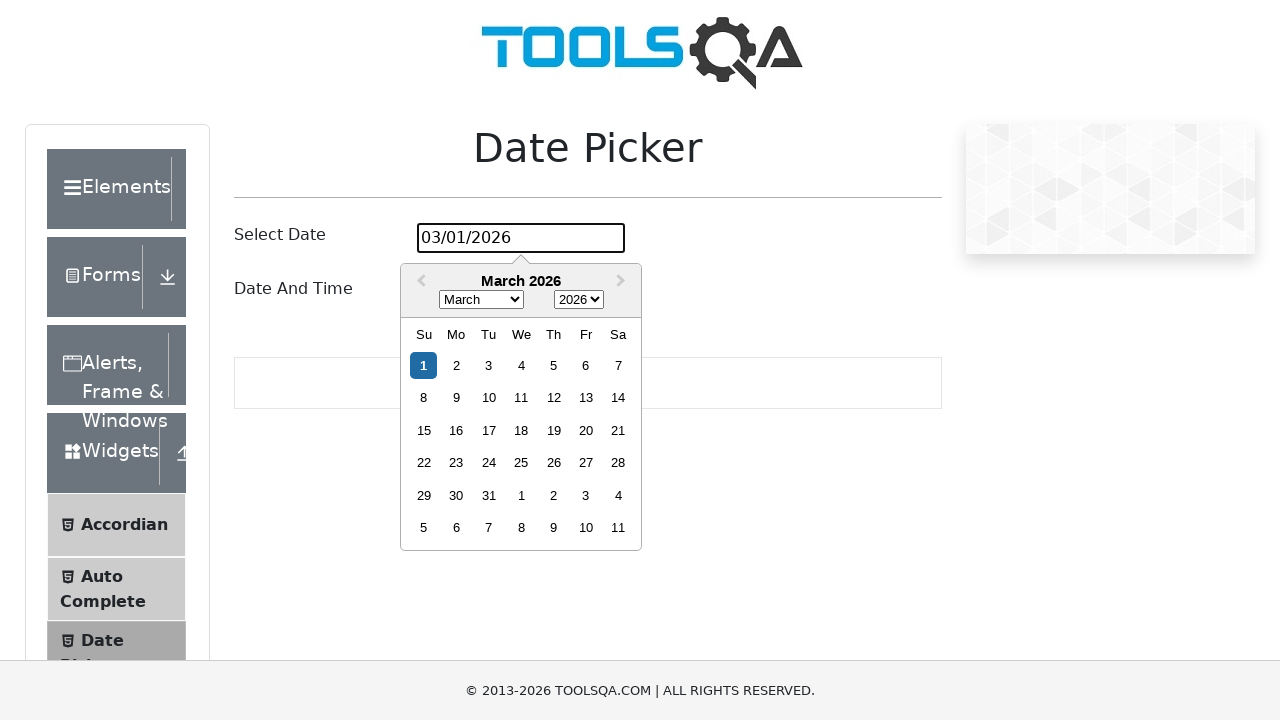

Clicked on year dropdown in date picker header at (579, 300) on .react-datepicker__year-select
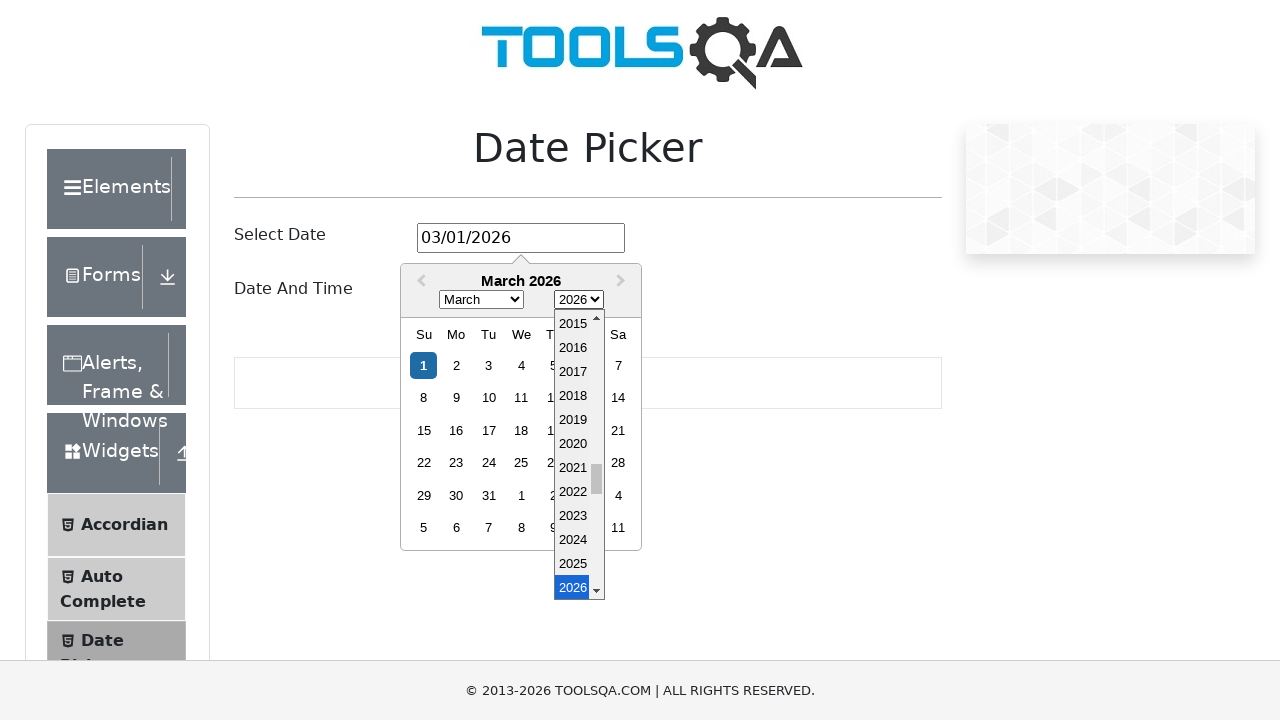

Selected year 2023 from dropdown on .react-datepicker__year-select
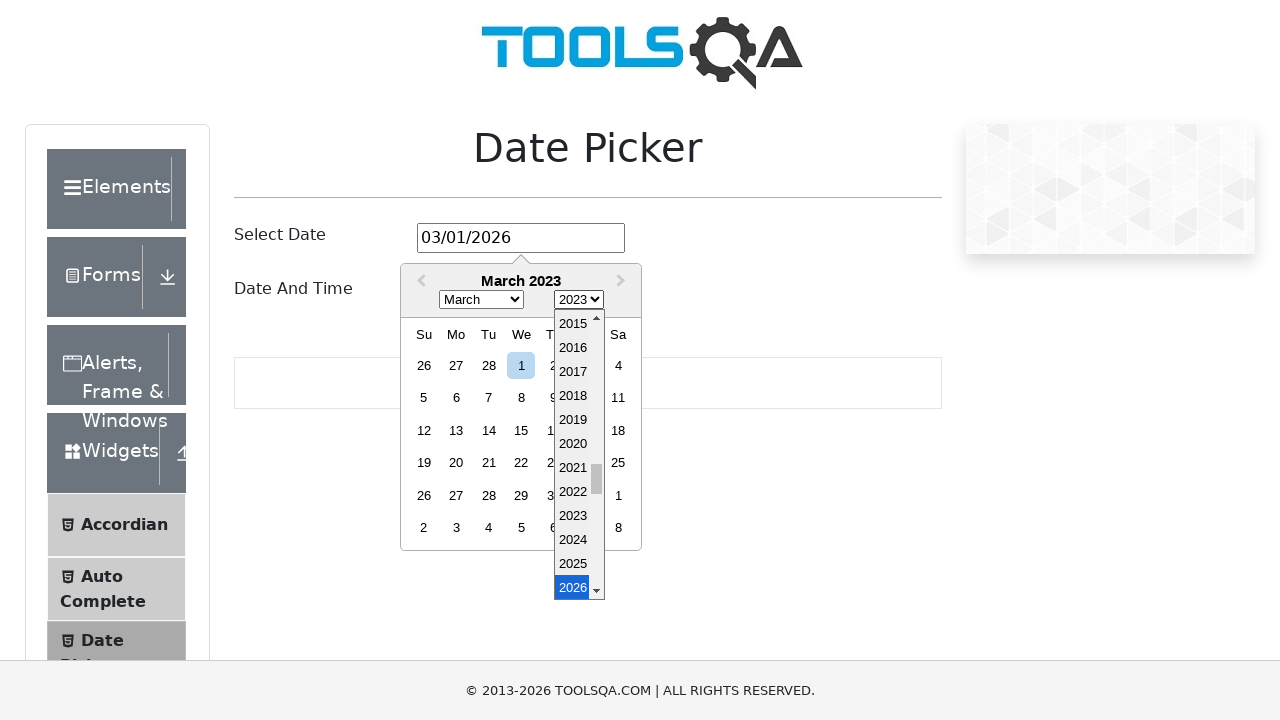

Clicked on month dropdown in date picker header at (481, 300) on .react-datepicker__month-select
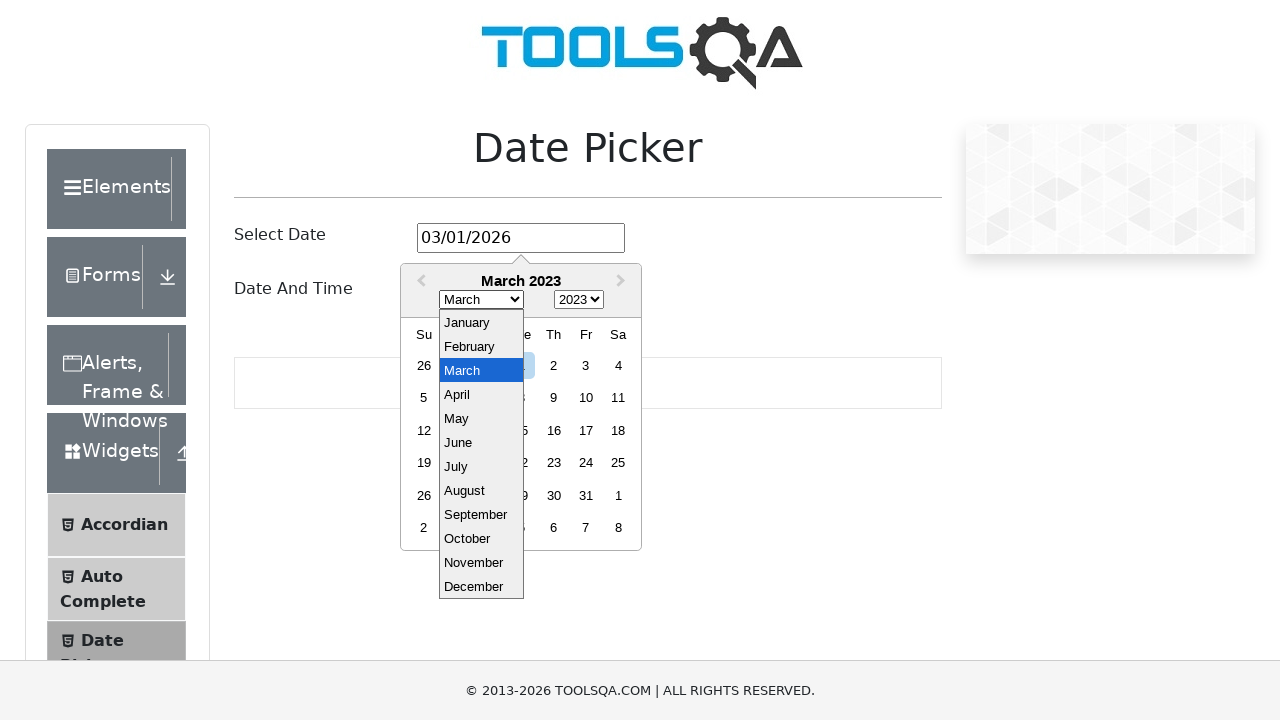

Selected February (index 1) from month dropdown on .react-datepicker__month-select
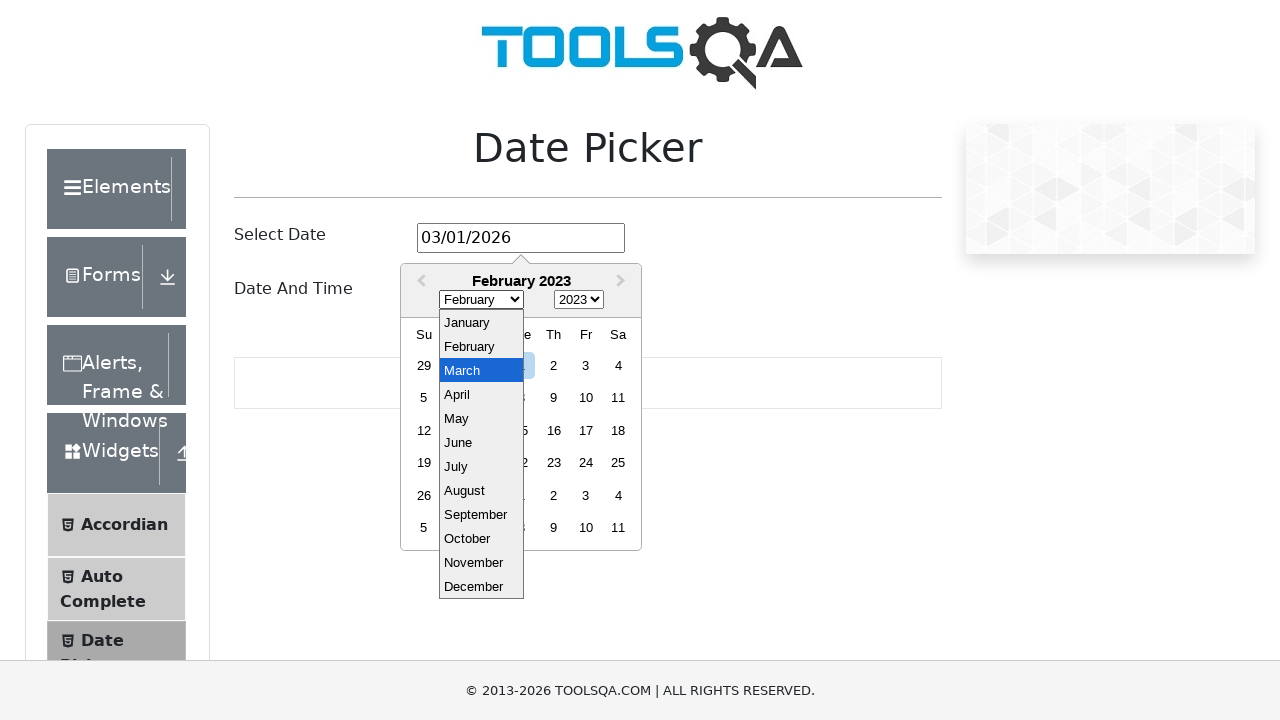

Clicked on day 25 in the calendar at (618, 463) on .react-datepicker__day--025:not(.react-datepicker__day--outside-month)
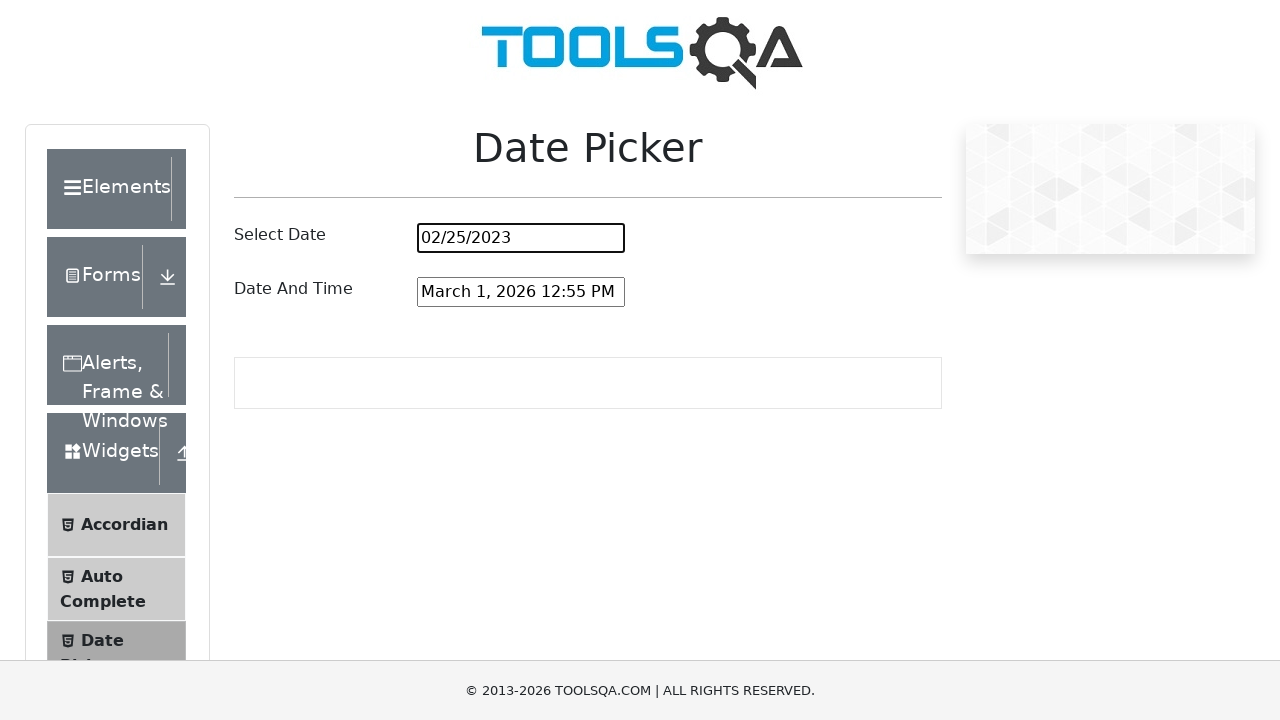

Verified that date picker input contains '02/25/2023'
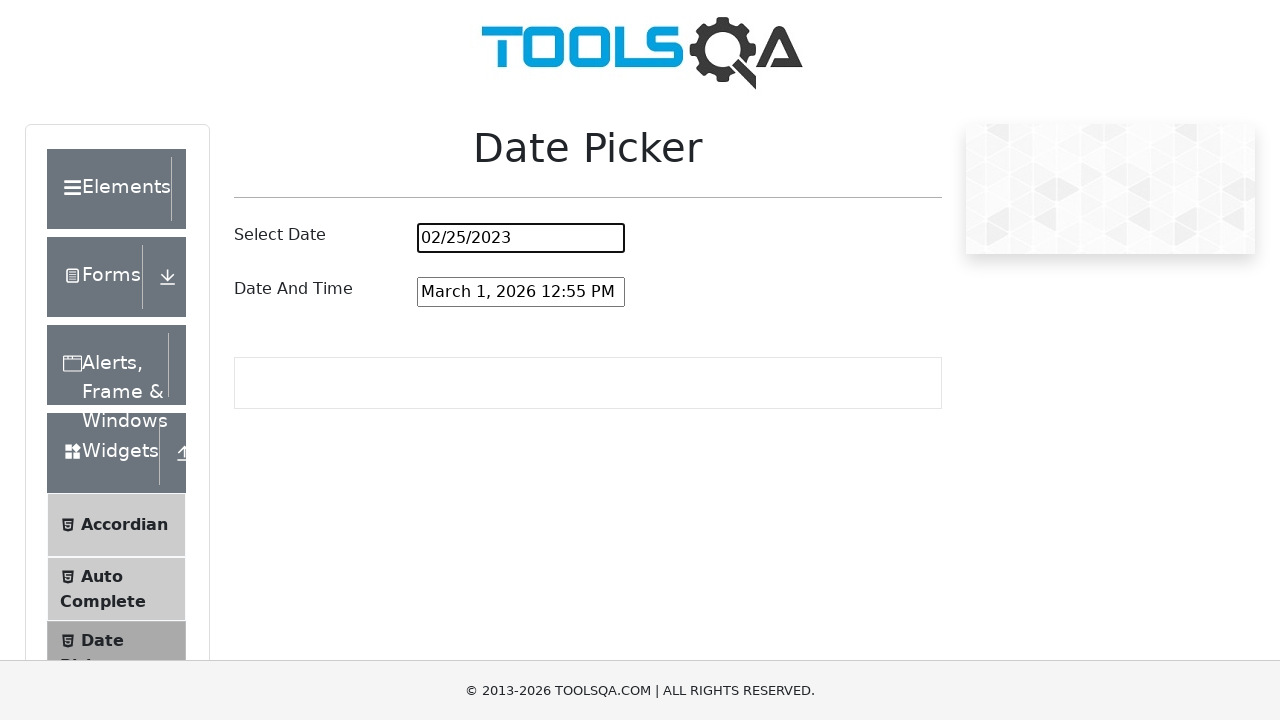

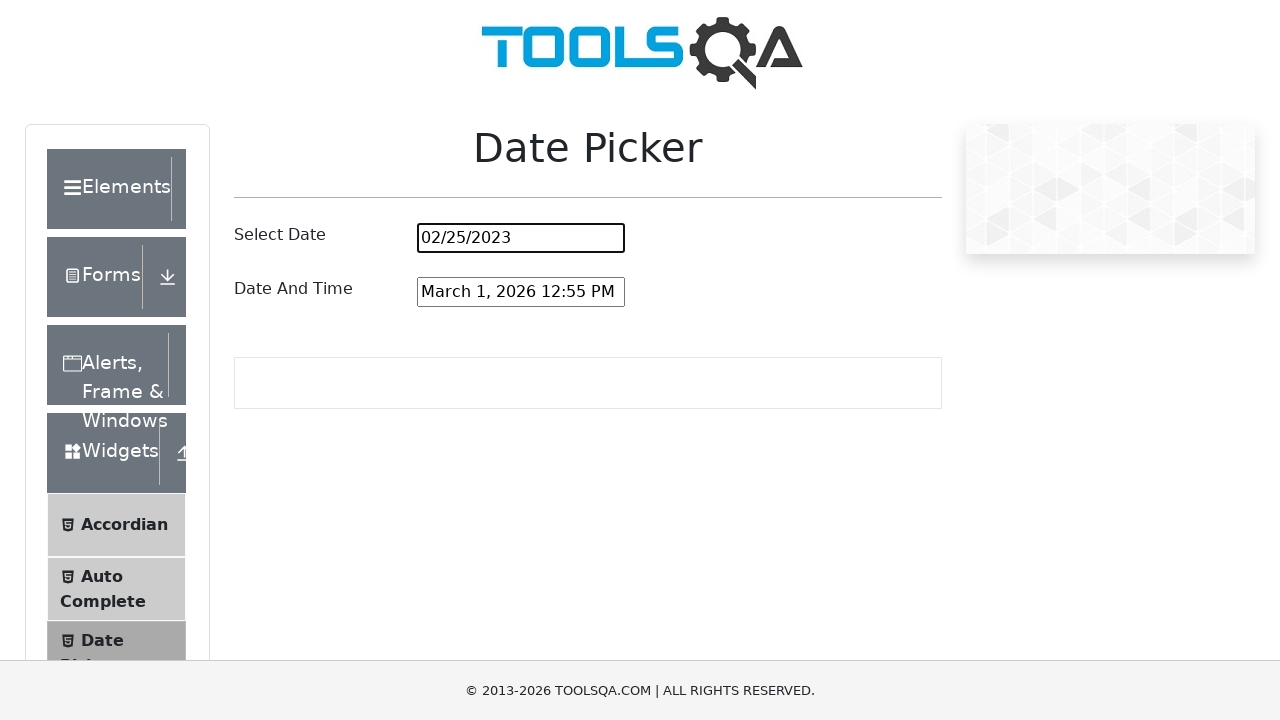